Navigates to python.org, finds the PyPI link in the top navigation menu, and clicks it to navigate to the PyPI website

Starting URL: http://python.org

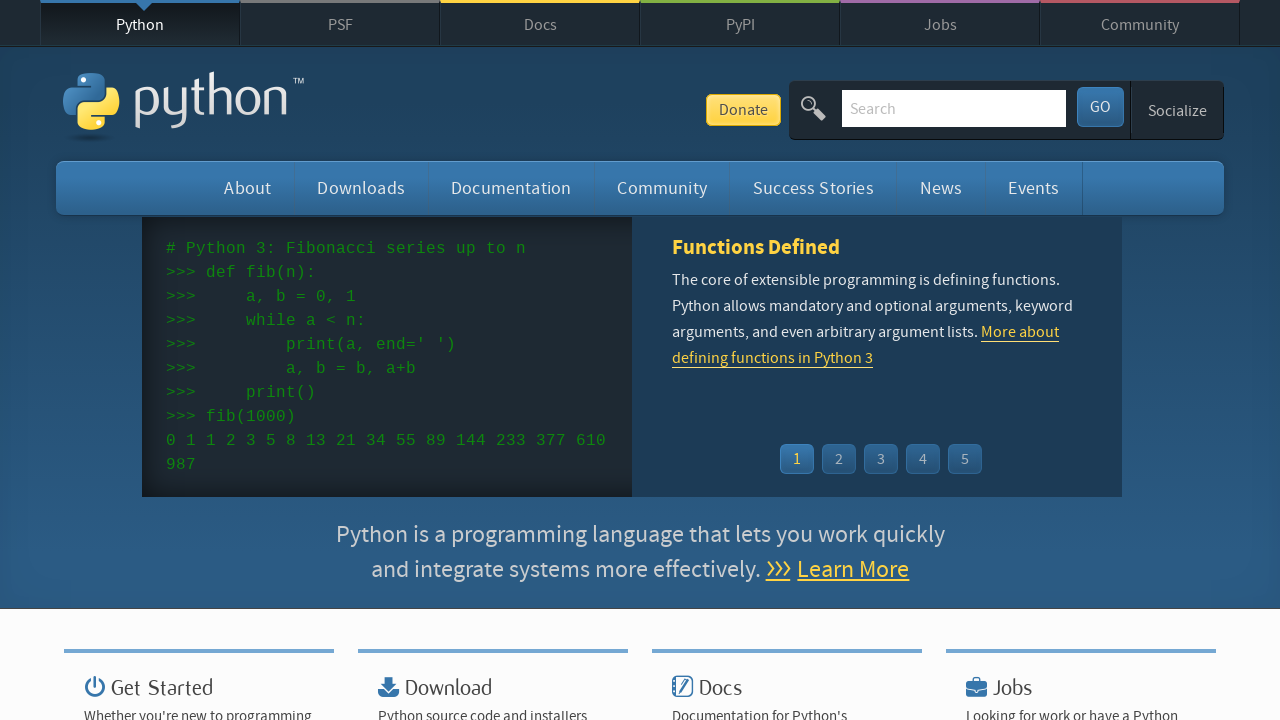

Navigation menu loaded
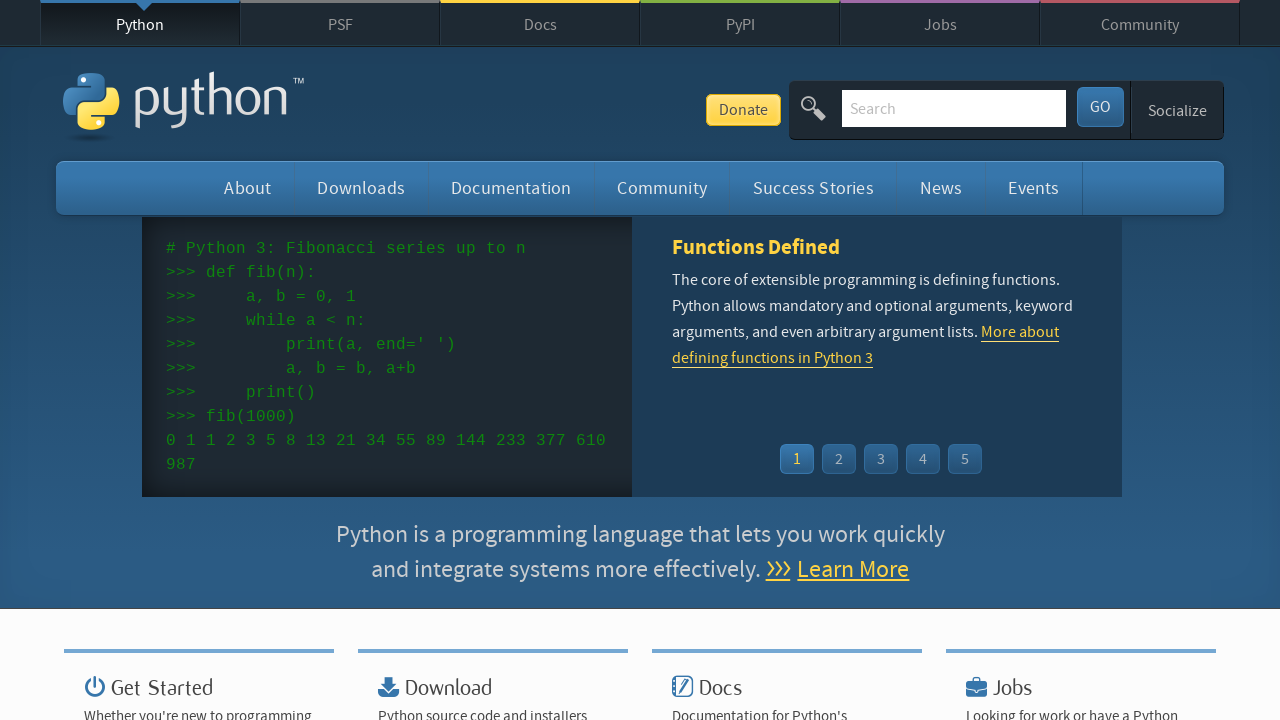

Clicked PyPI link in navigation menu at (740, 23) on #top ul.menu li:has-text('PyPI')
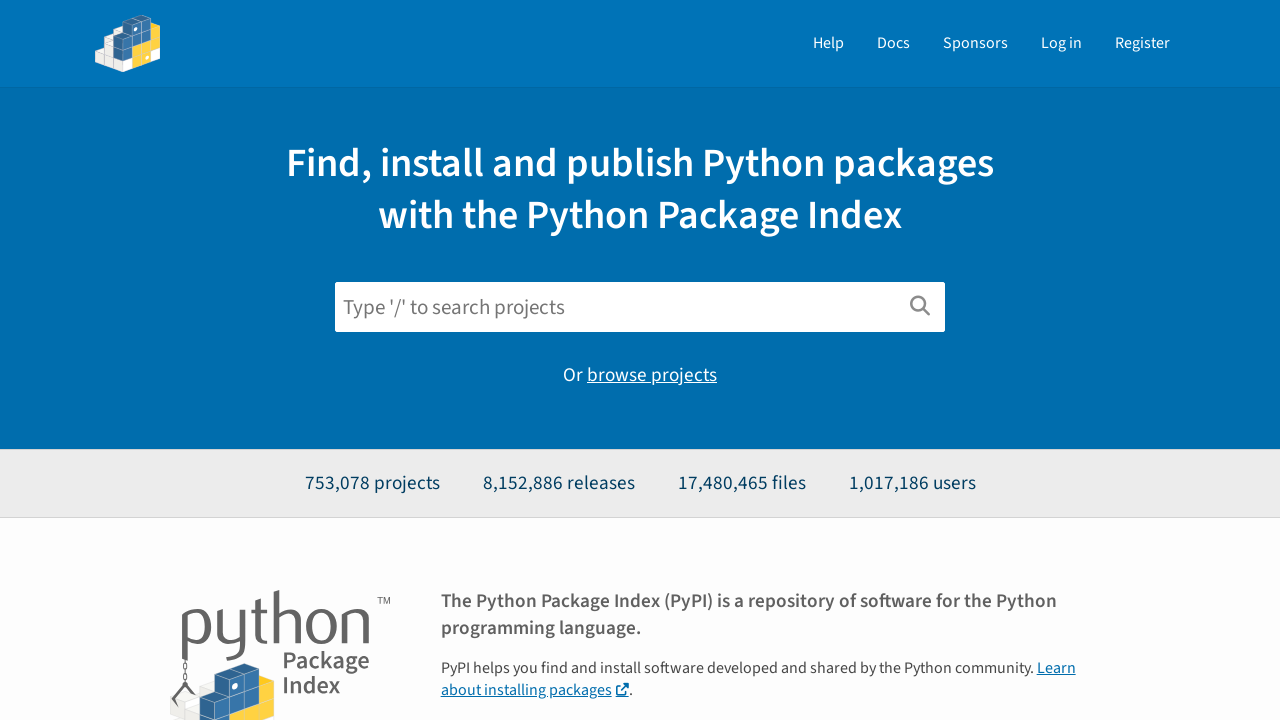

Navigation to PyPI website completed
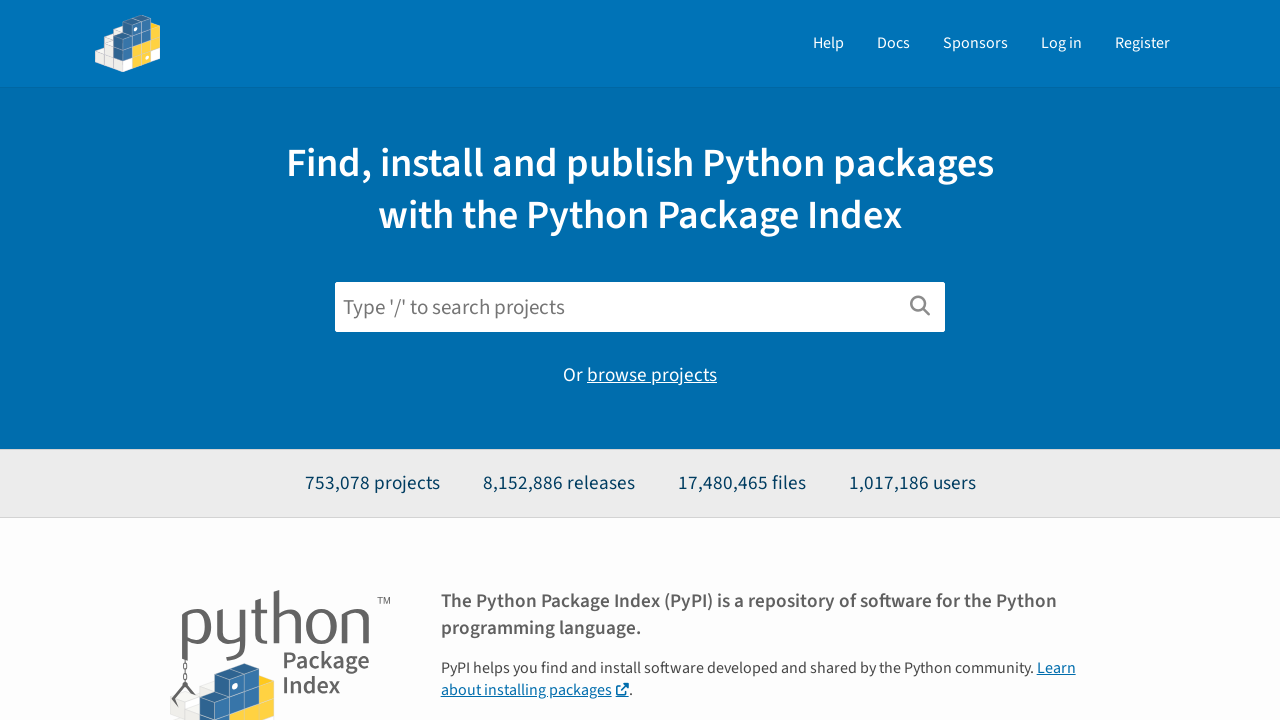

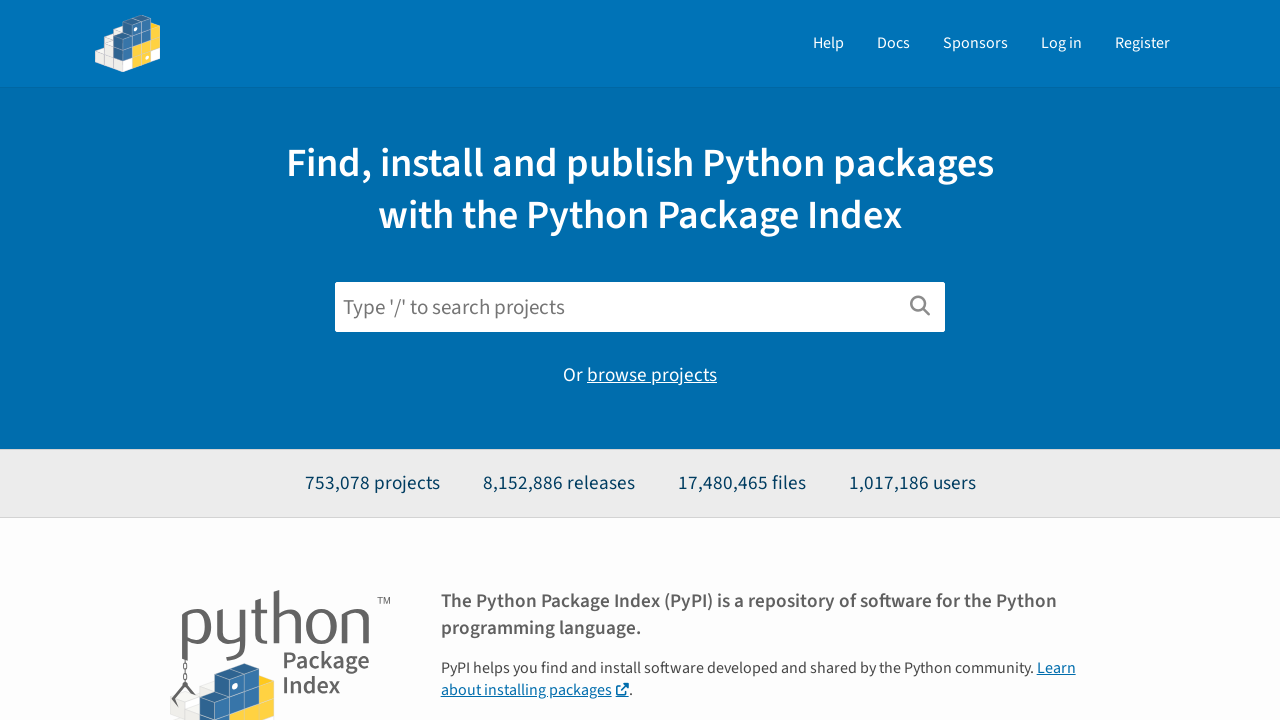